Tests keyboard actions on an input field by filling text and then performing various keyboard operations including Backspace, Home, Delete, and clipboard shortcuts (select all, cut, paste).

Starting URL: https://the-internet.herokuapp.com/key_presses

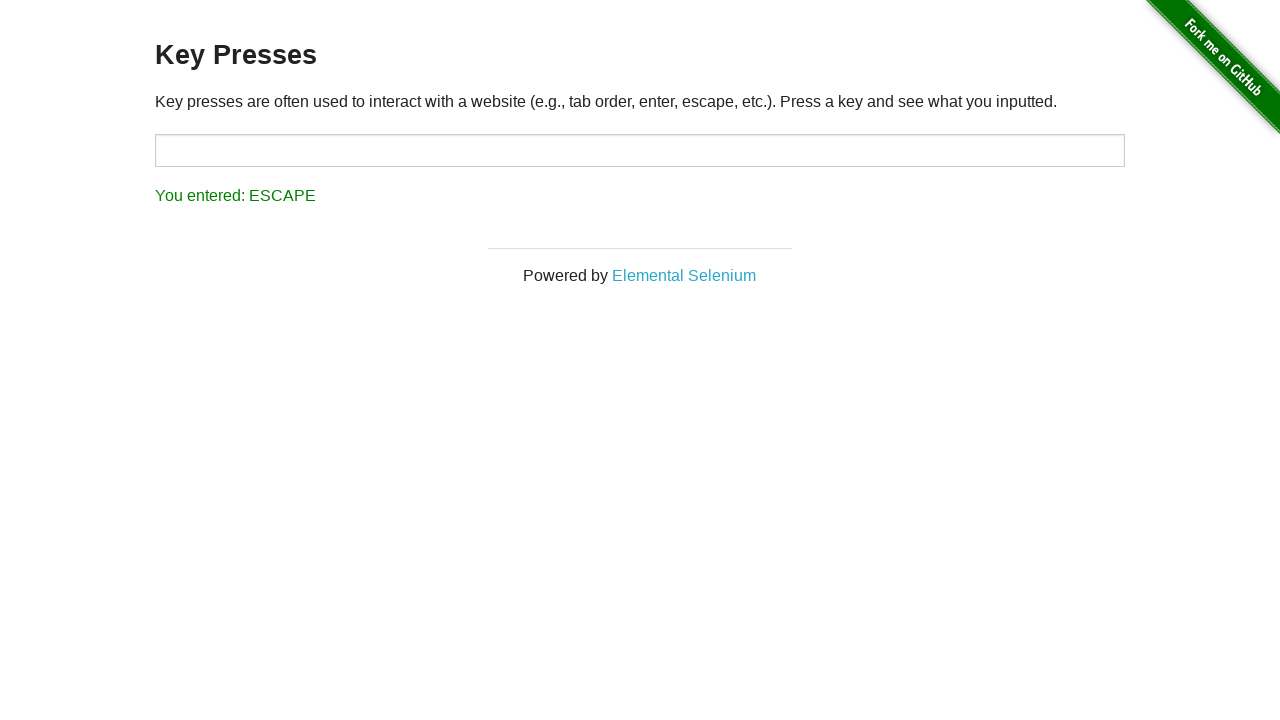

Located the target input field
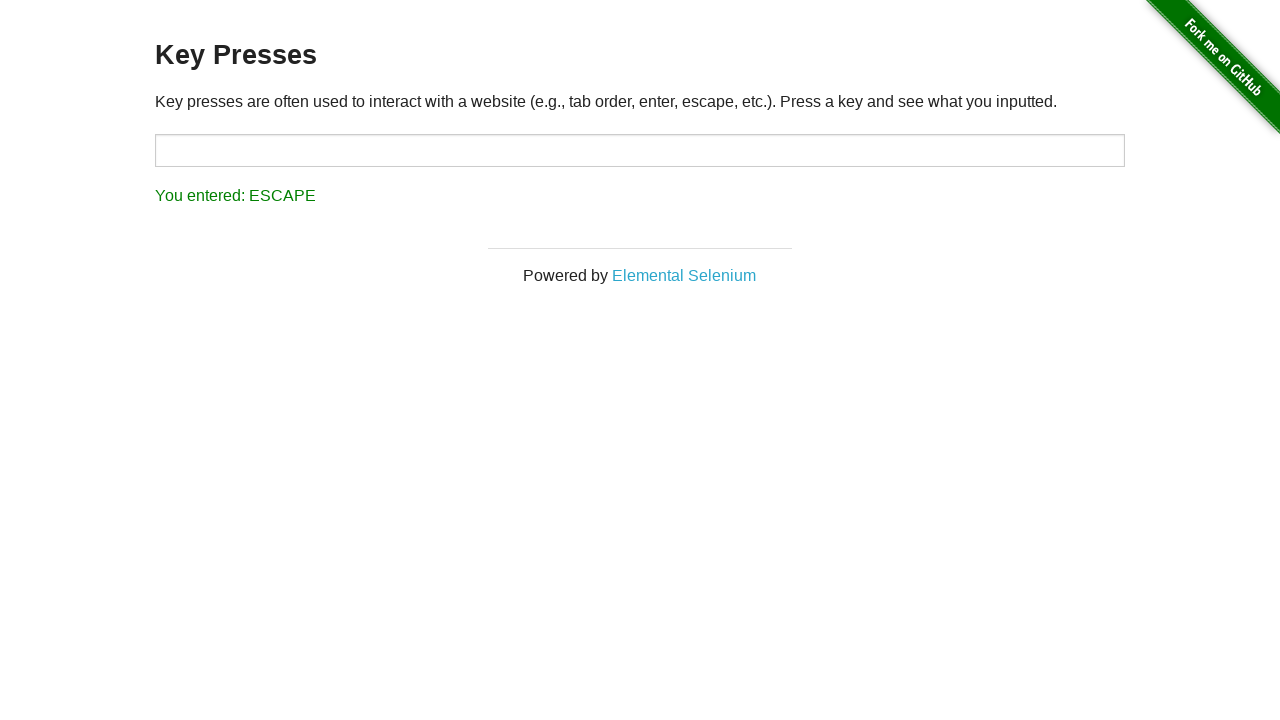

Filled input field with 'Playwright Testing' on #target
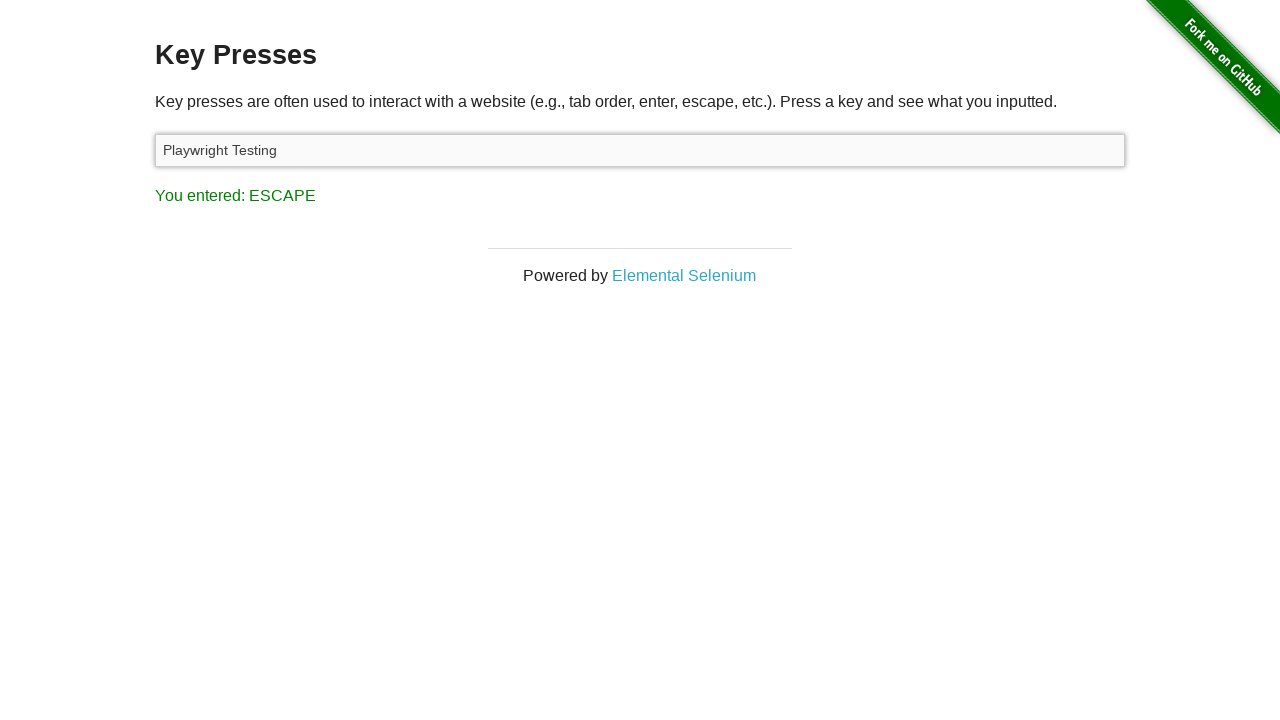

Pressed Backspace to delete last character on #target
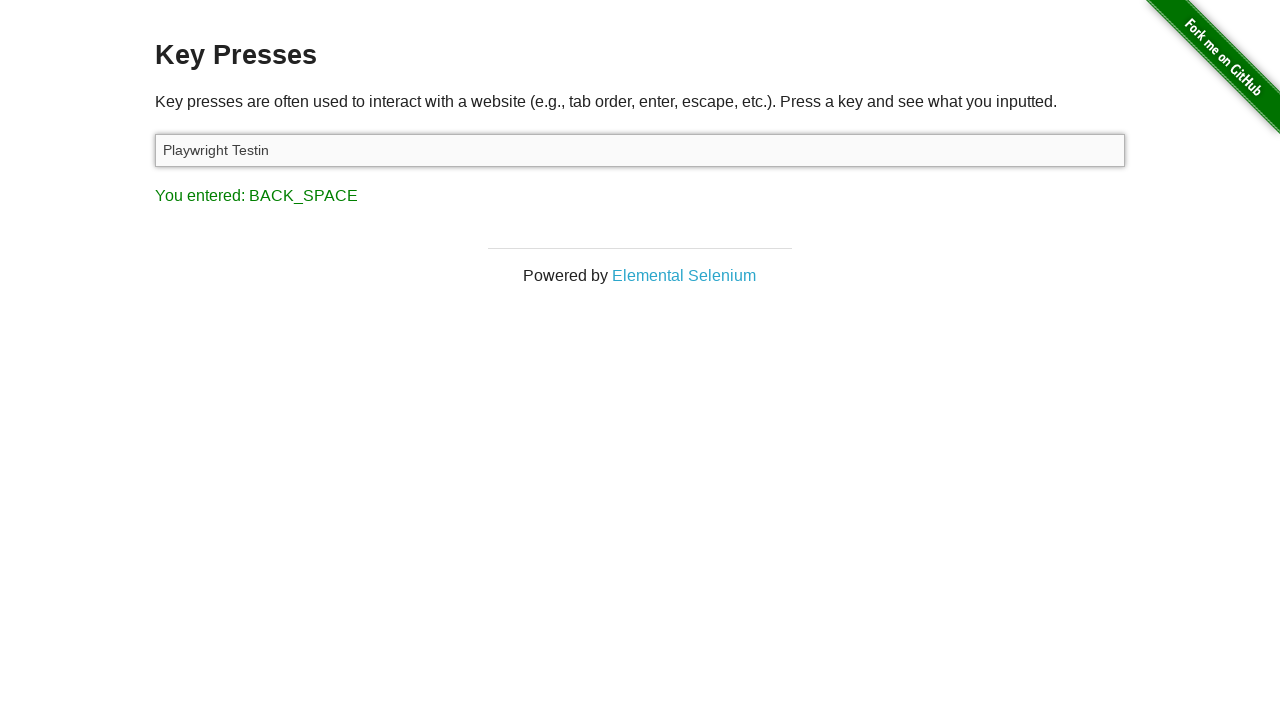

Pressed Home to move cursor to beginning on #target
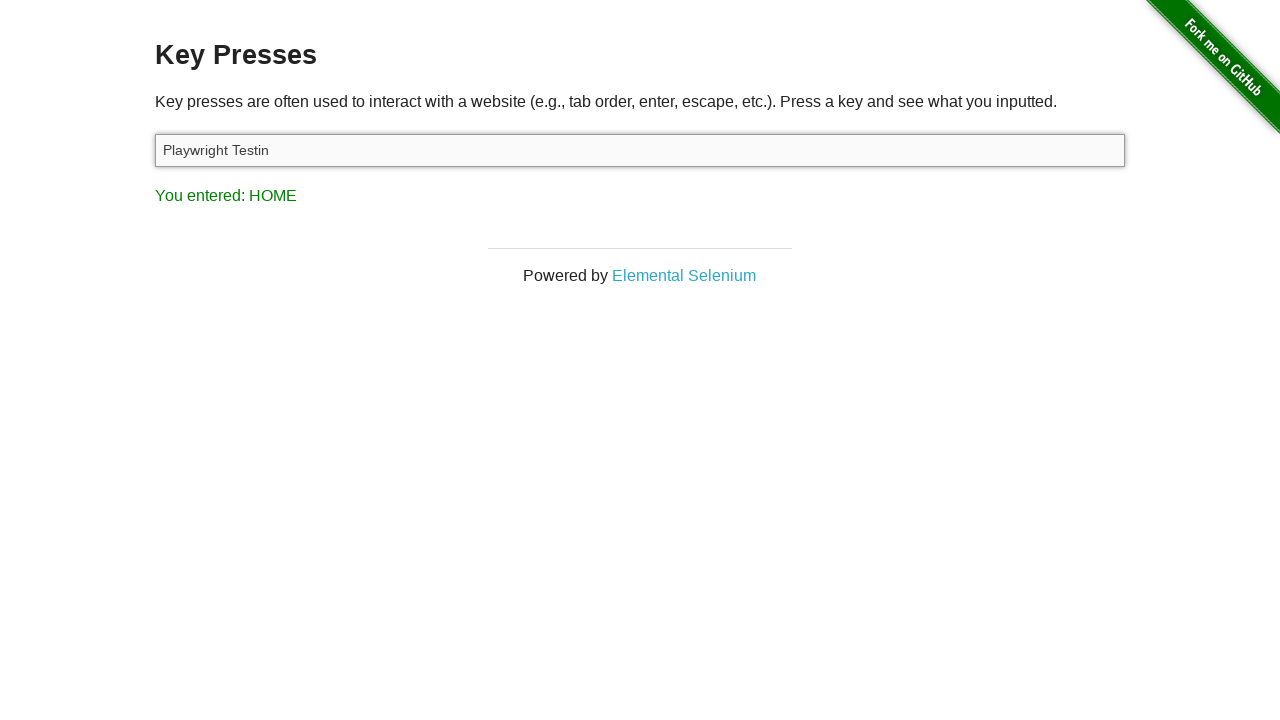

Pressed Delete to remove character at cursor on #target
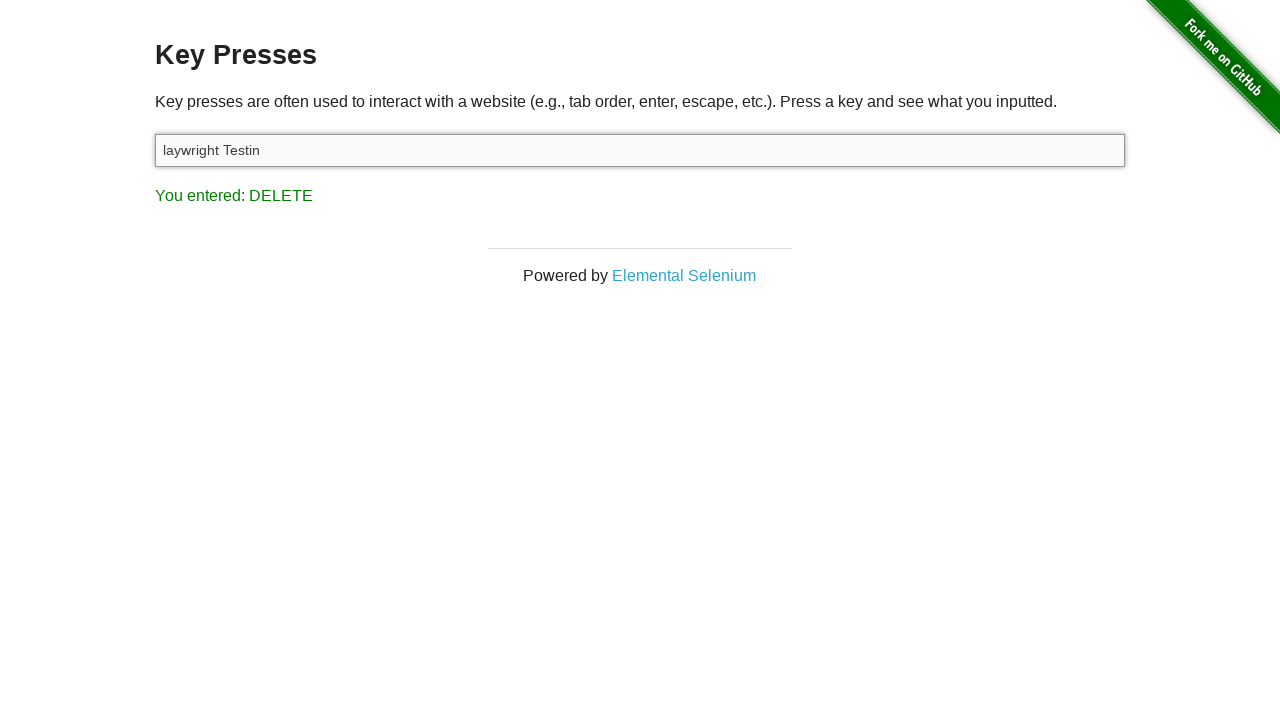

Pressed Meta+A to select all text on #target
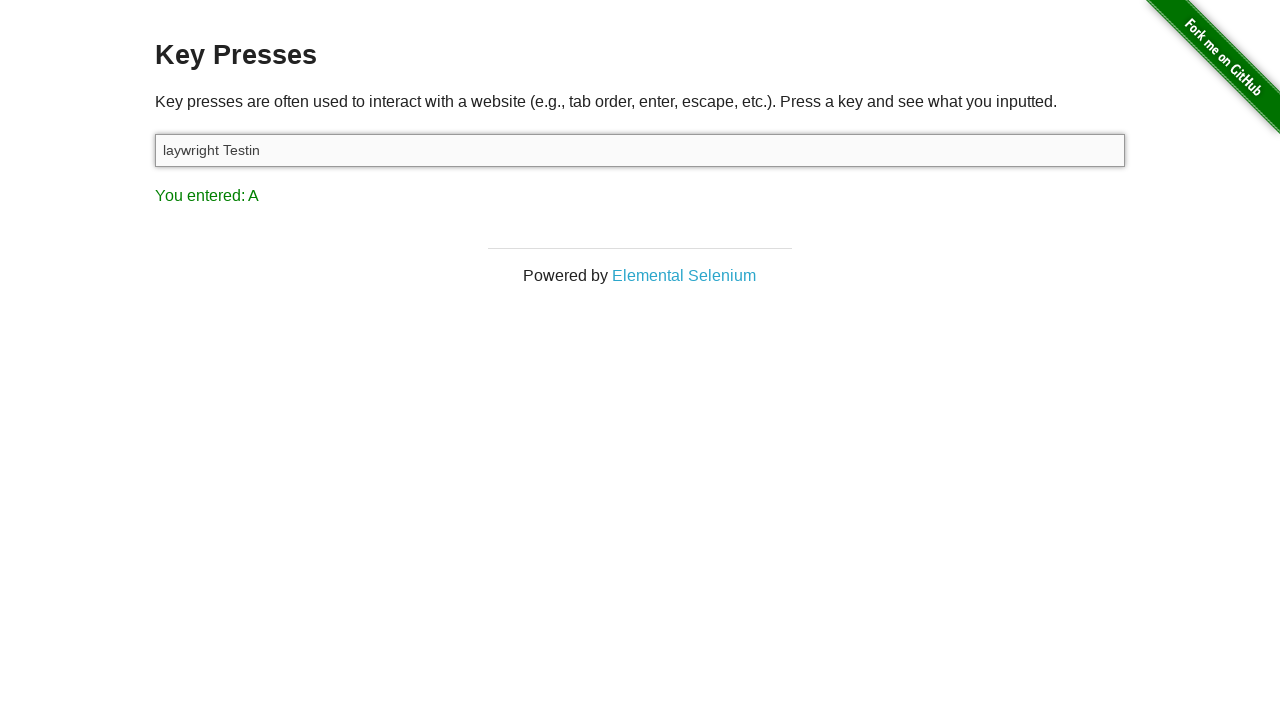

Pressed Meta+X to cut selected text on #target
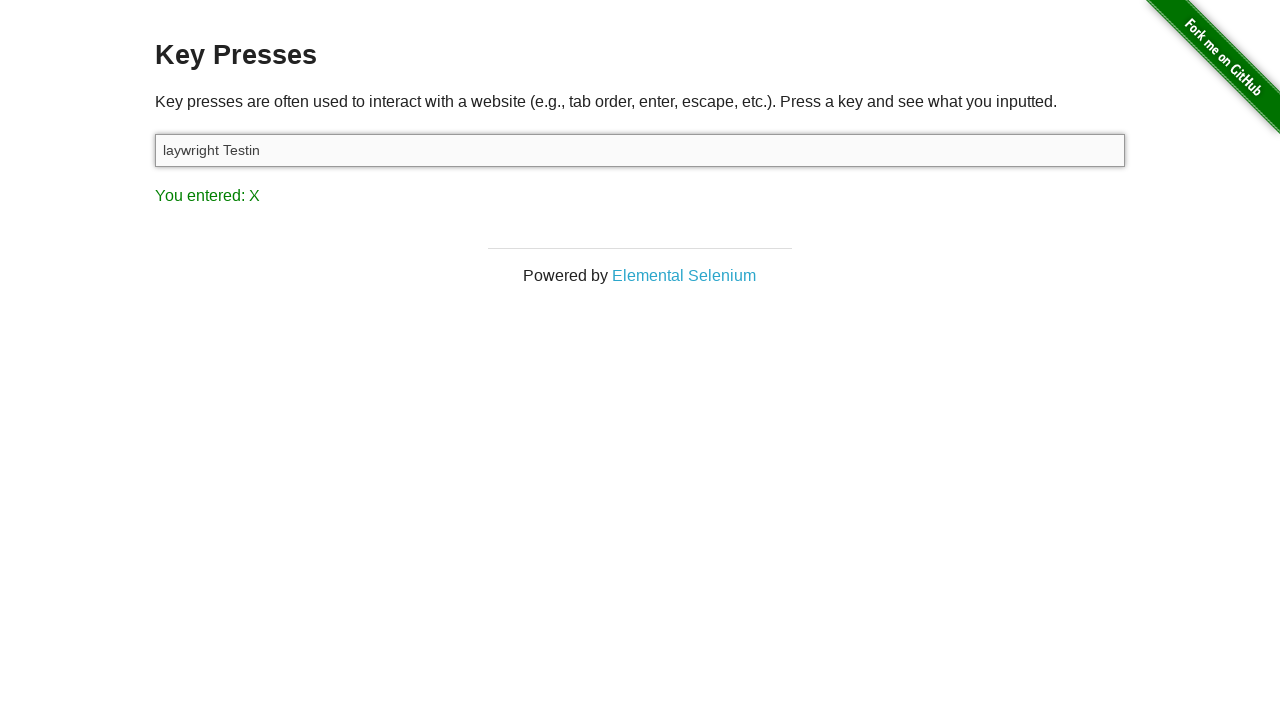

Pressed Meta+V to paste text on #target
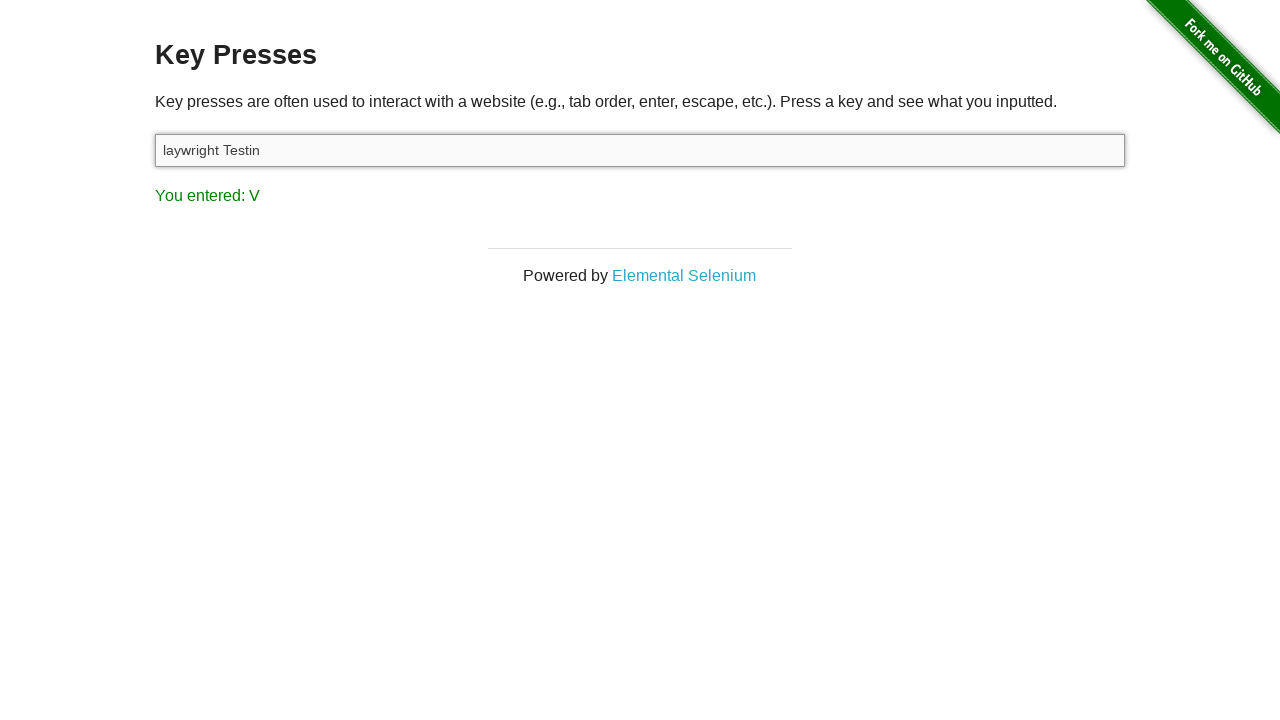

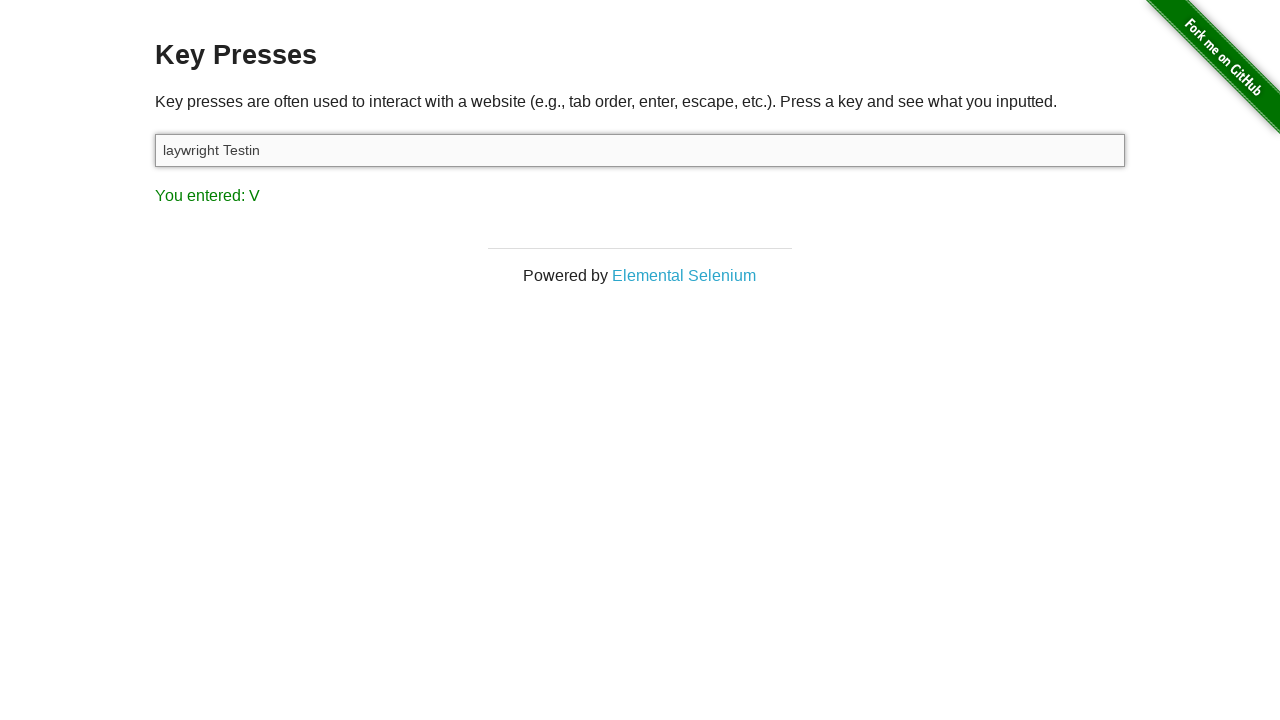